Tests mouse hover and click functionality by hovering over a menu element and then clicking on a submenu item

Starting URL: http://omayo.blogspot.com/

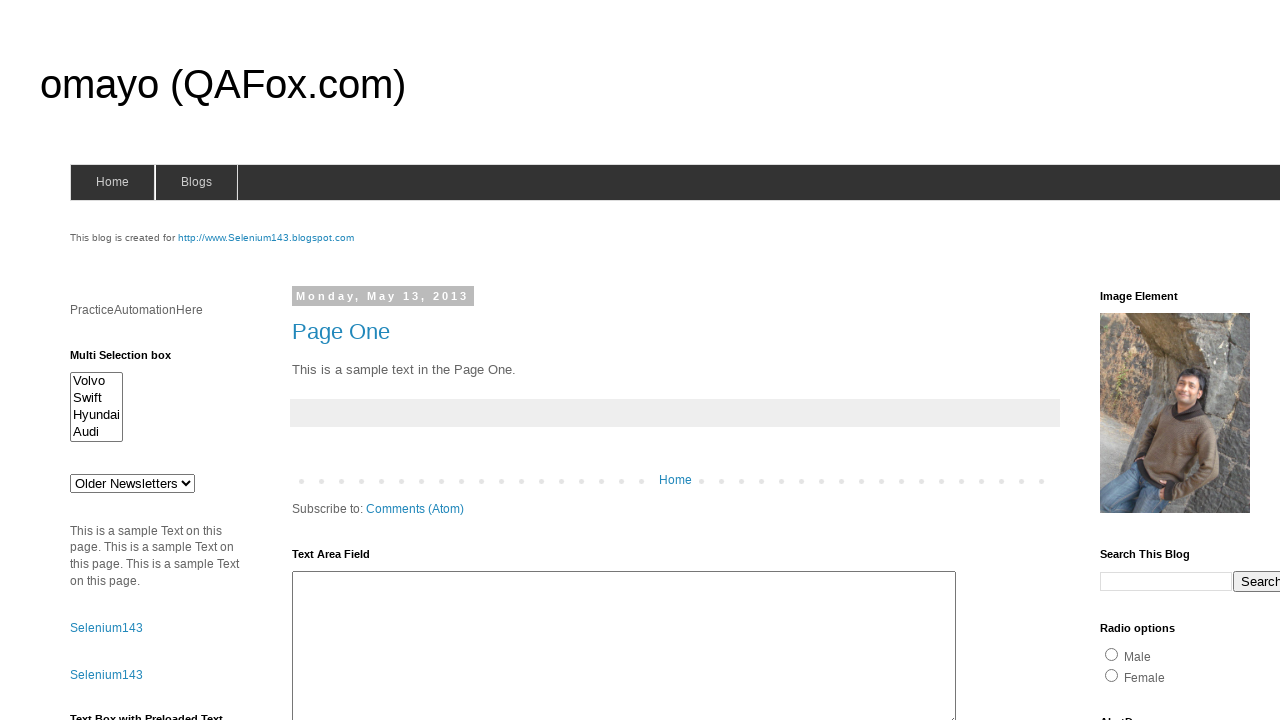

Hovered over Blogs menu element at (196, 182) on #blogsmenu
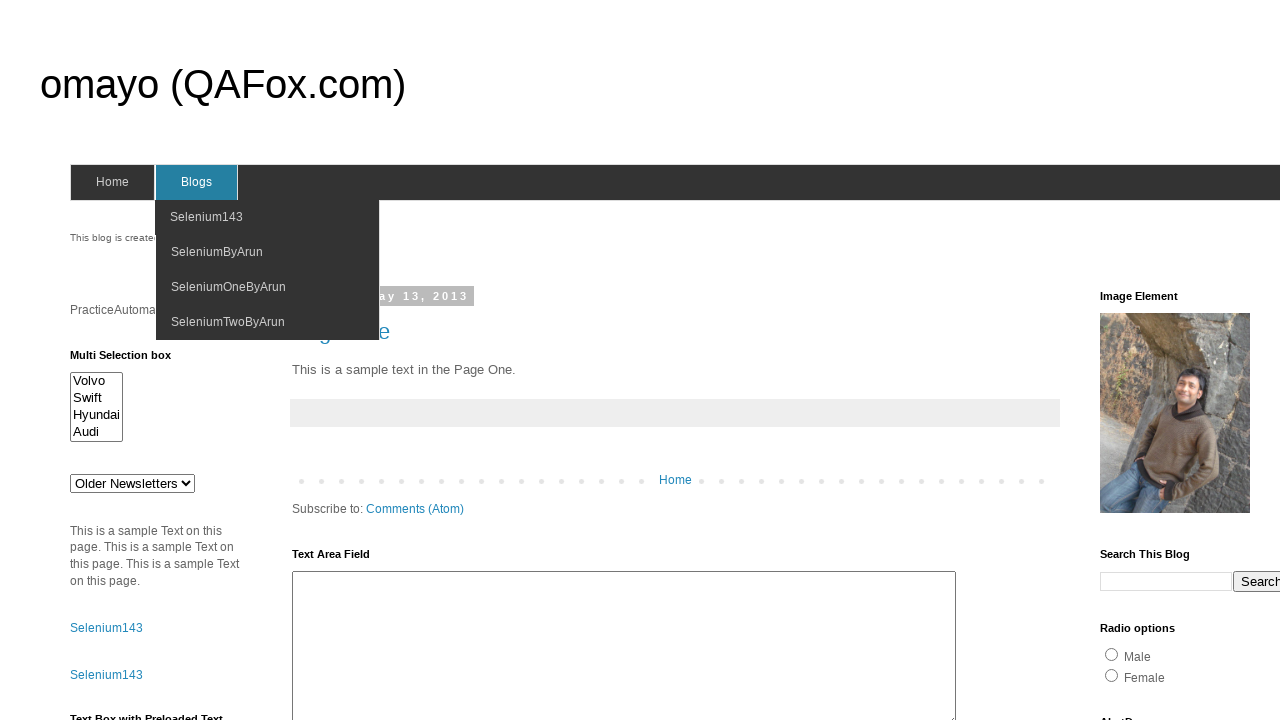

Clicked on submenu item at (186, 6) on #selenium143
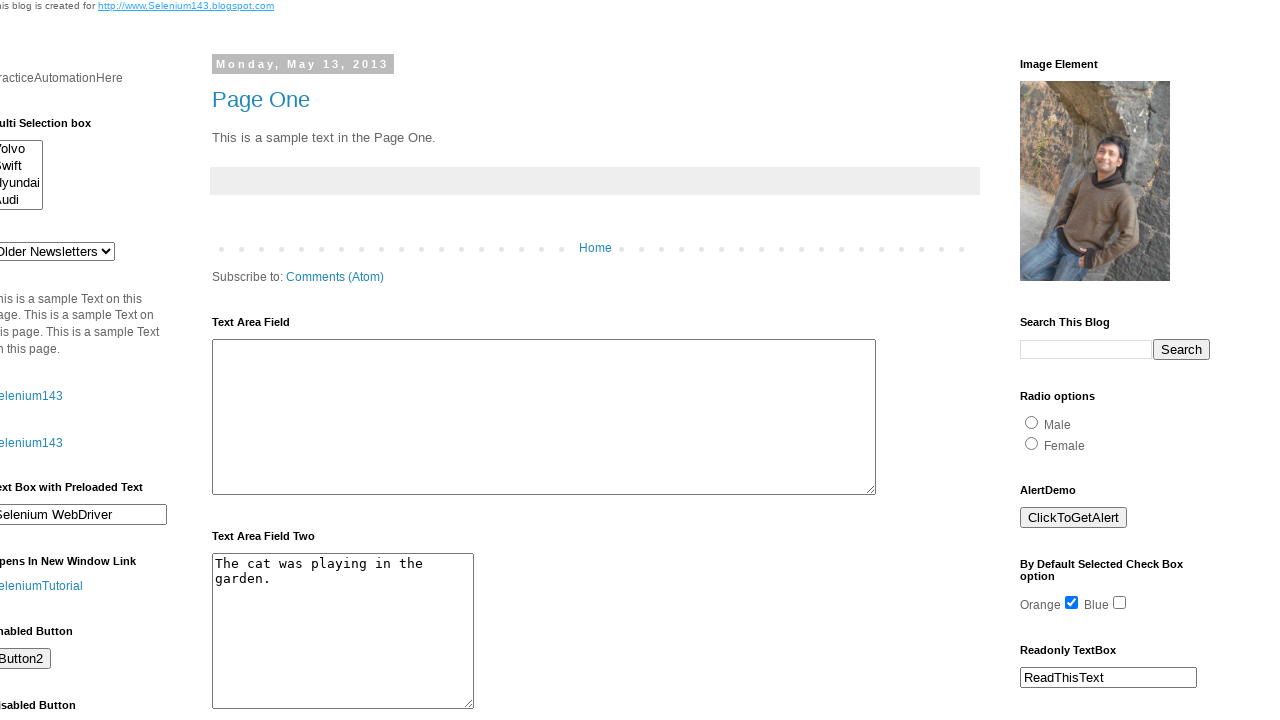

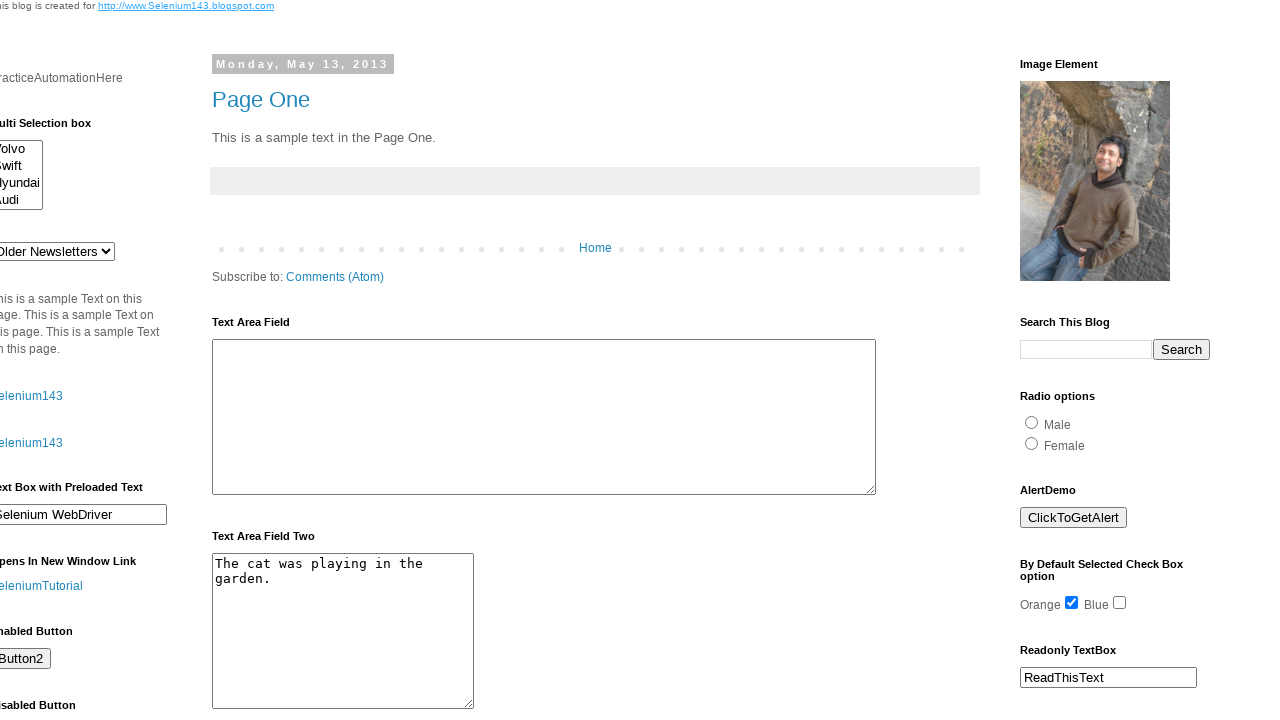